Tests navigating to the previous month in the check-out calendar

Starting URL: https://ancabota09.wixsite.com/intern

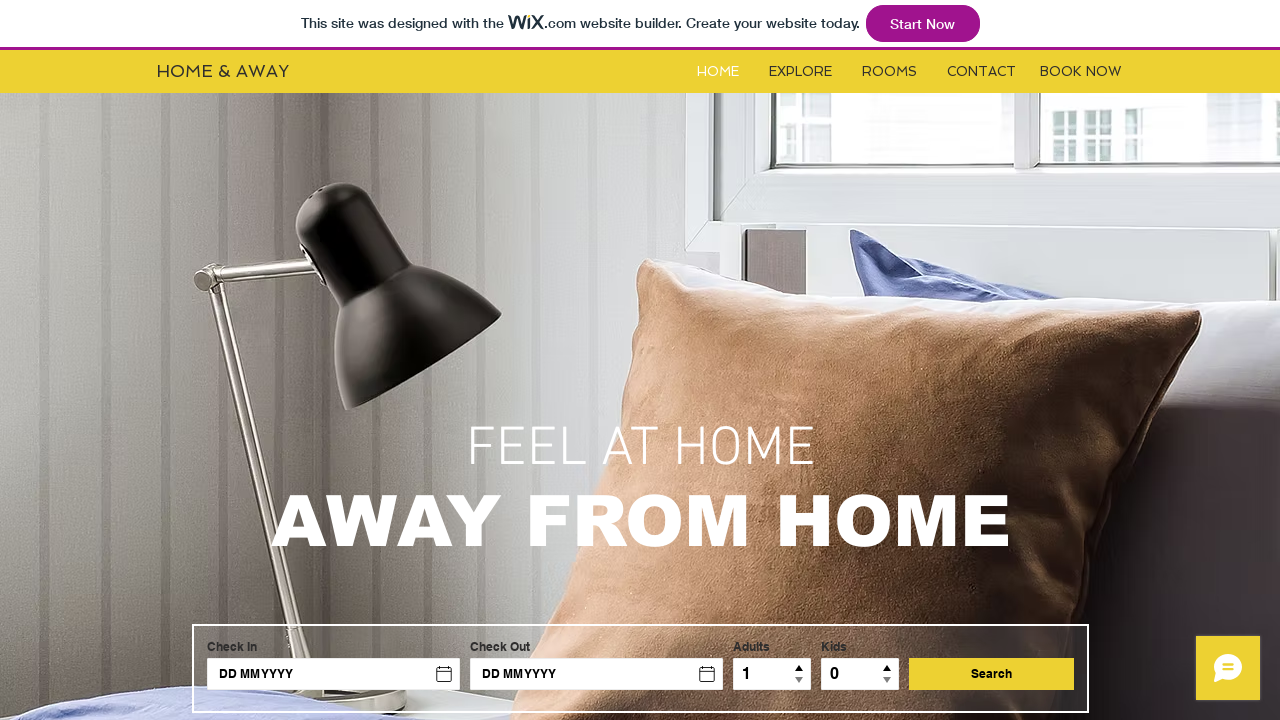

Located main frame containing booking widget
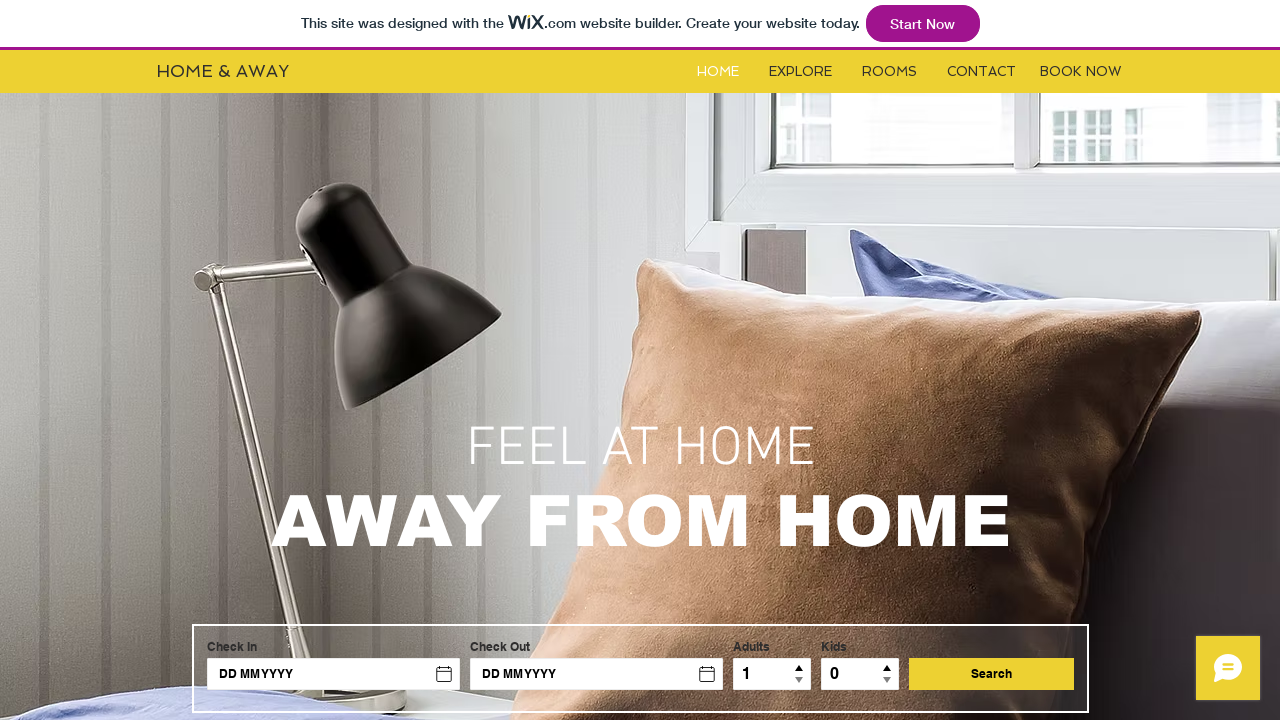

Clicked check-out date field to open calendar at (597, 674) on .nKphmK >> nth=0 >> internal:control=enter-frame >> #check-out
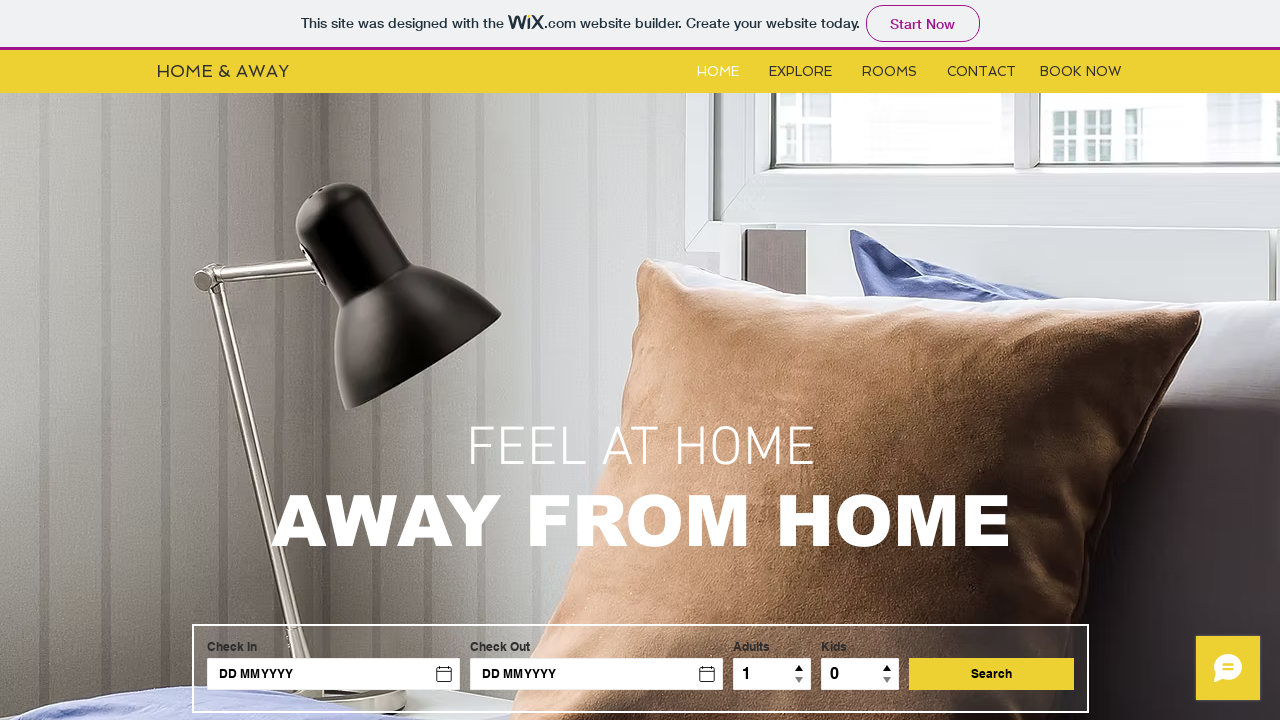

Located calendar frame
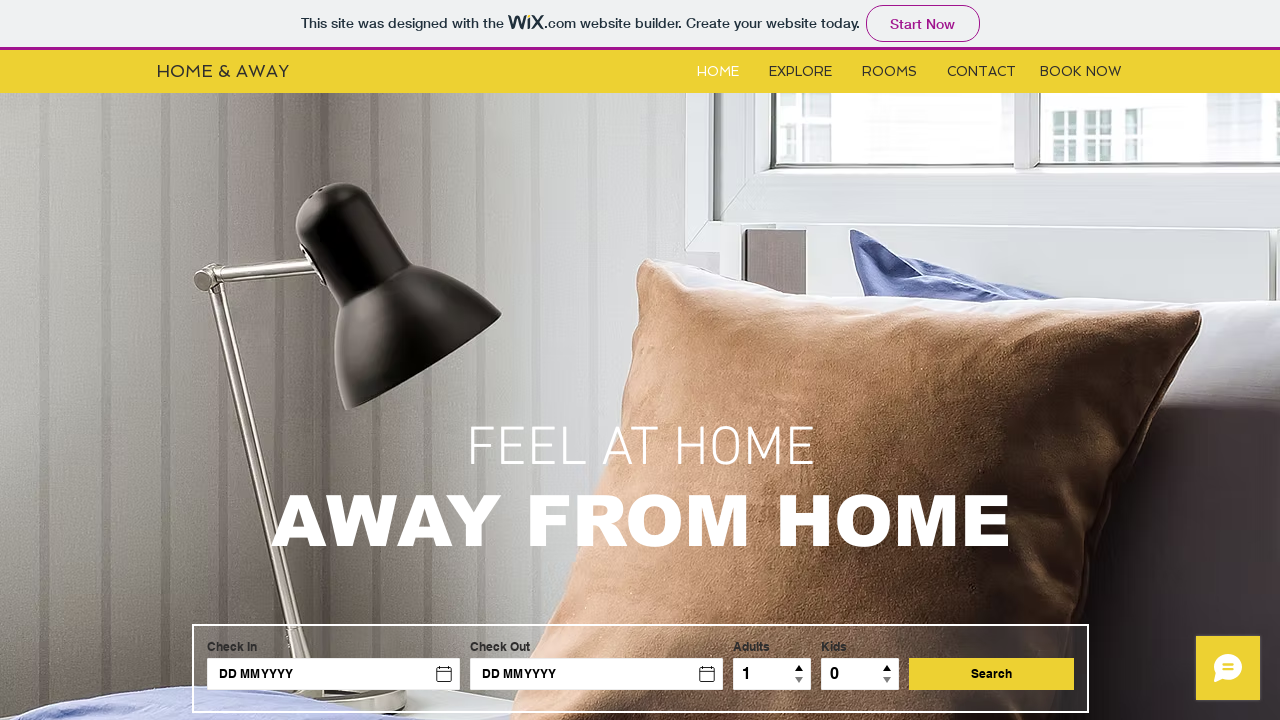

Clicked previous month button to navigate to previous month in check-out calendar at (504, 407) on .U73P_q >> nth=0 >> internal:control=enter-frame >> nav button >> nth=0
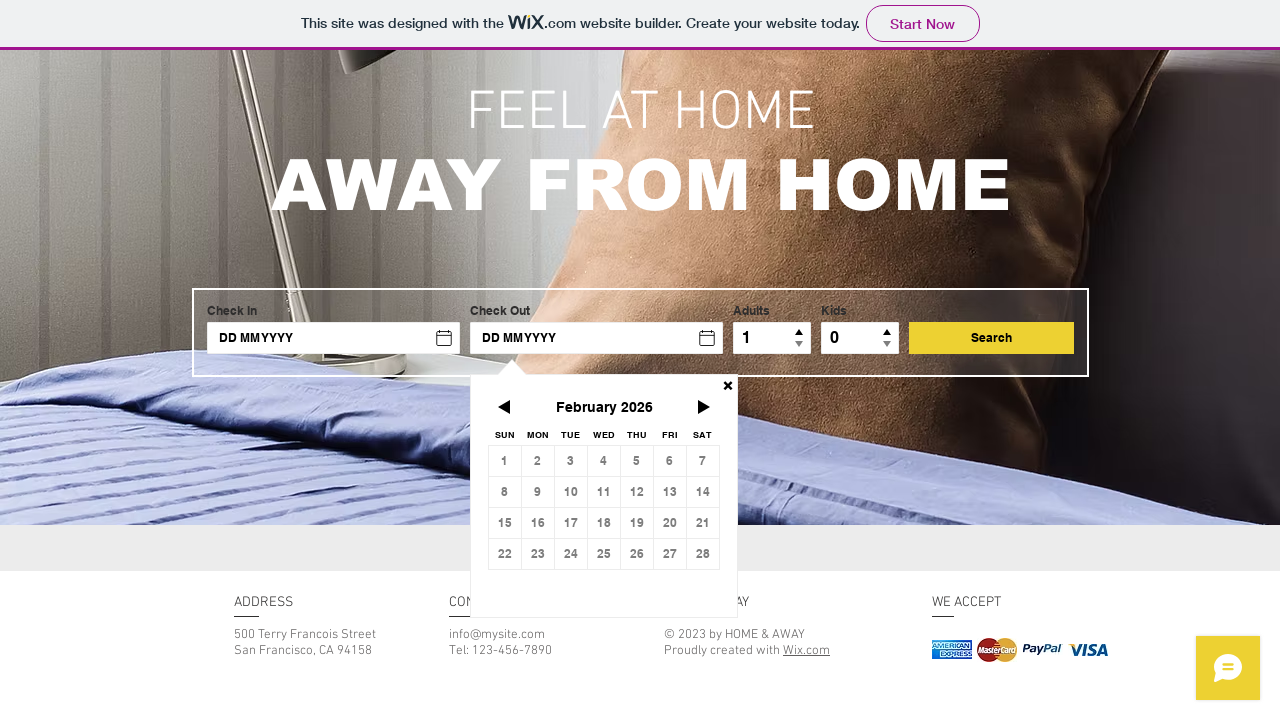

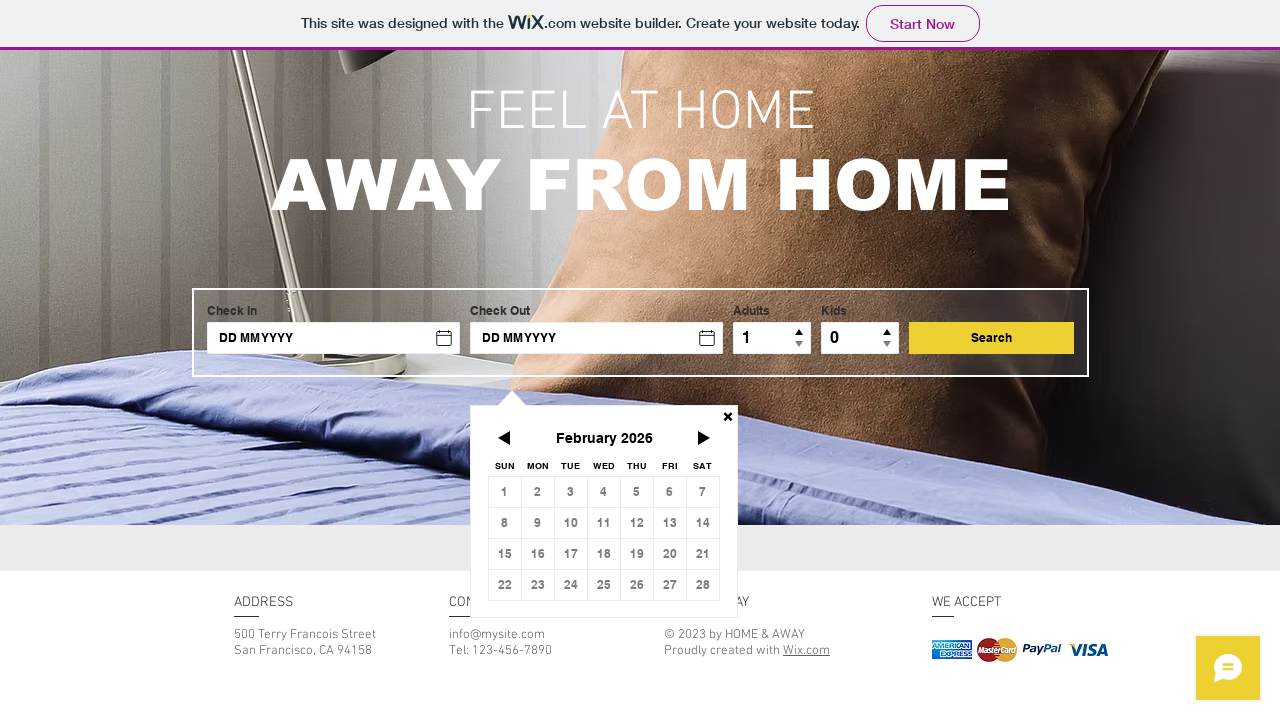